Tests form interaction on MDN accessibility demo page by filling in a name field, clicking a button, and handling the resulting alert dialog.

Starting URL: https://mdn.github.io/learning-area/tools-testing/cross-browser-testing/accessibility/native-keyboard-accessibility.html

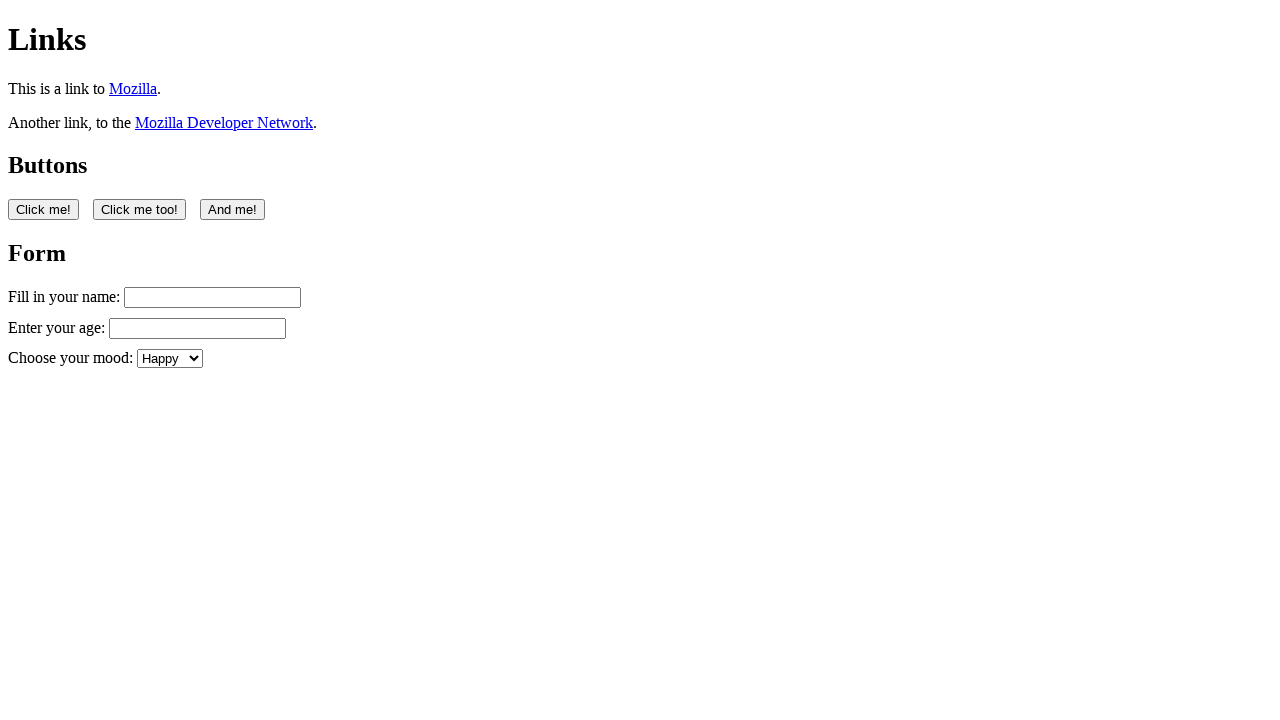

Filled name input field with 'Filling in my form' on #name
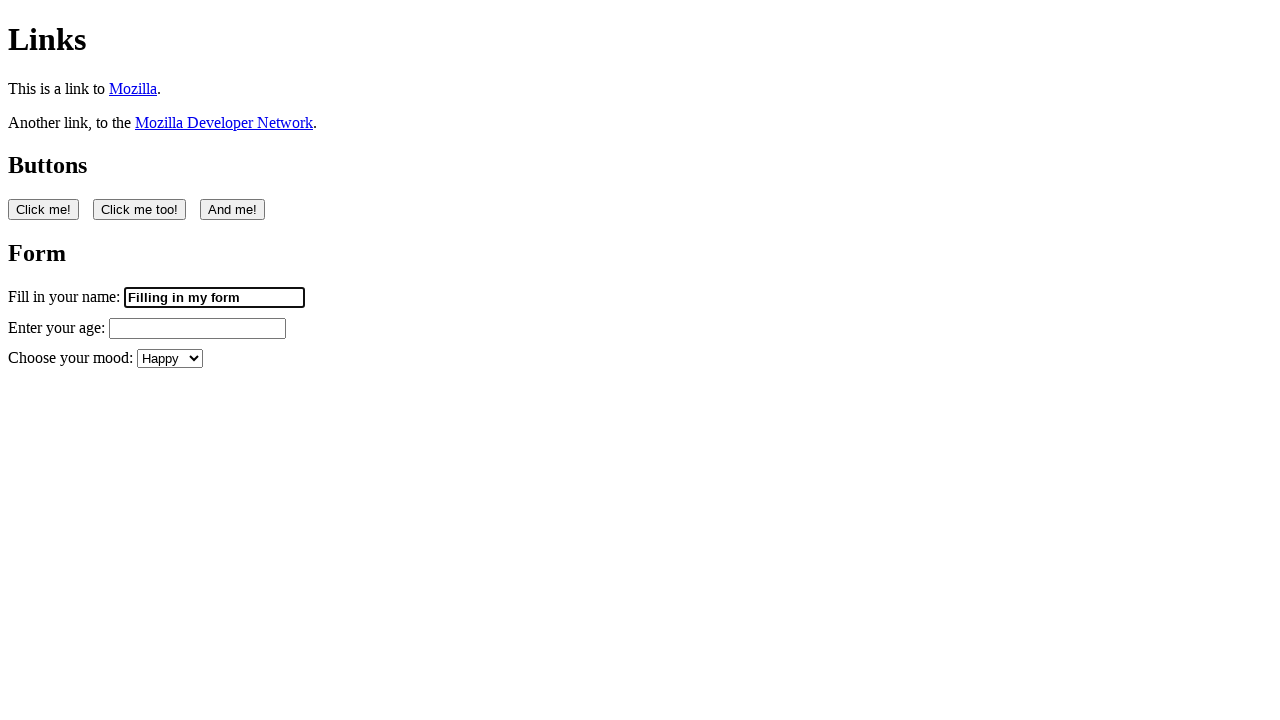

Clicked the first button on the form at (44, 209) on button:nth-of-type(1)
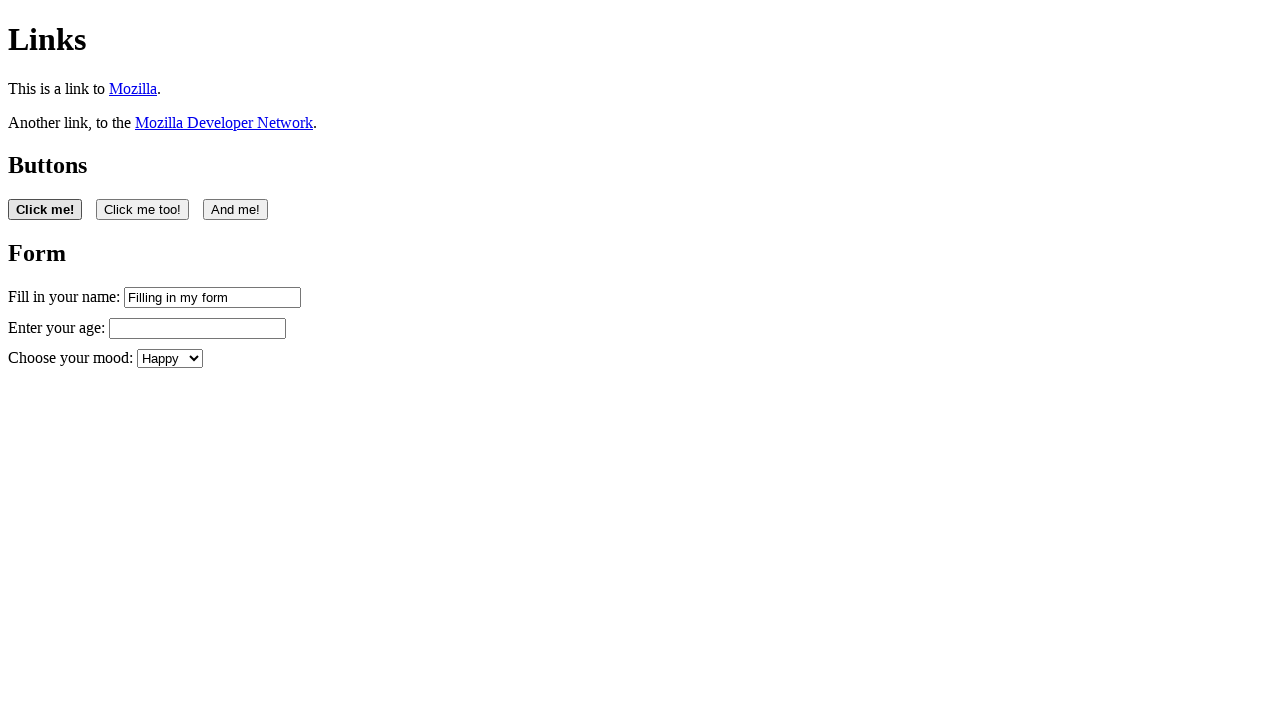

Set up dialog handler to accept alerts
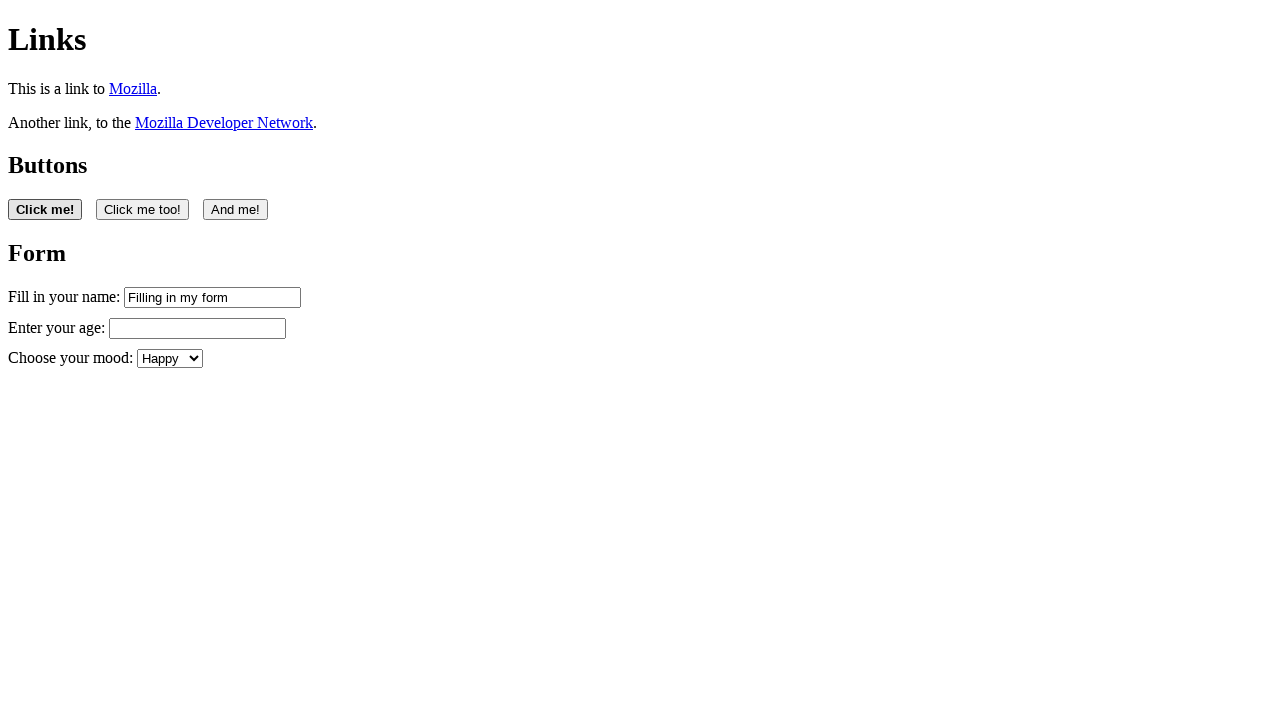

Waited 1 second for form interaction to complete
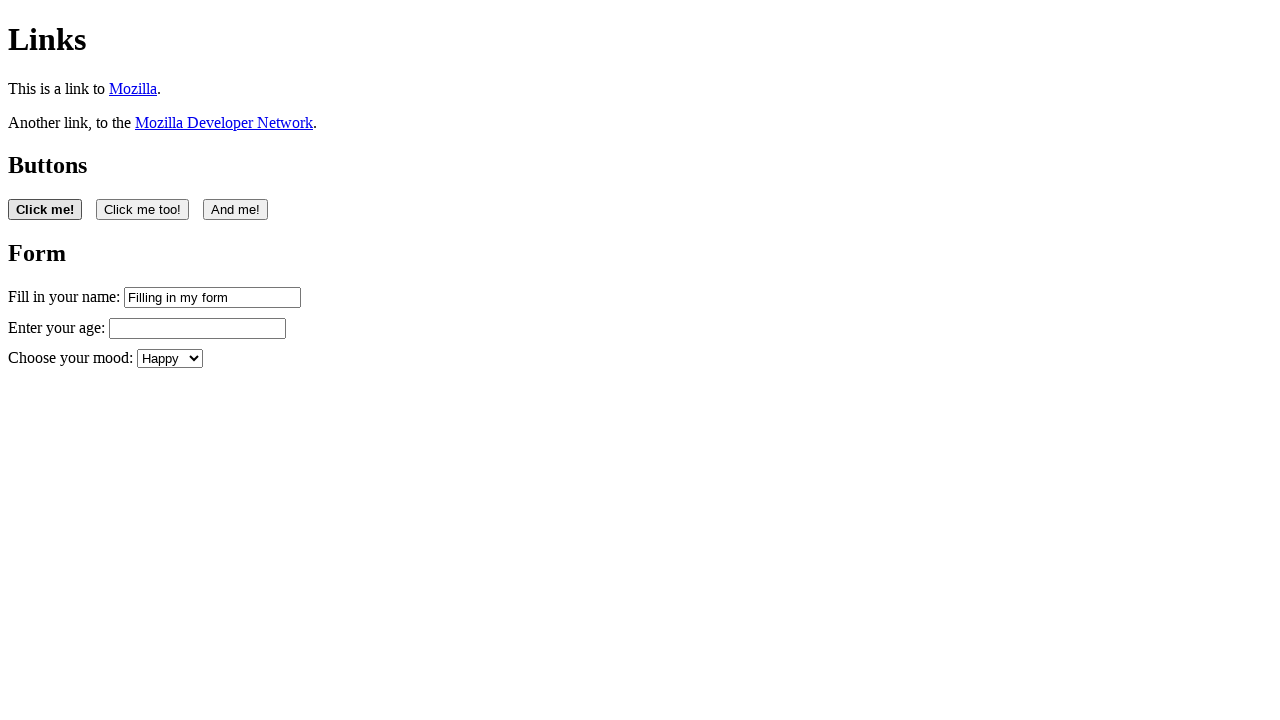

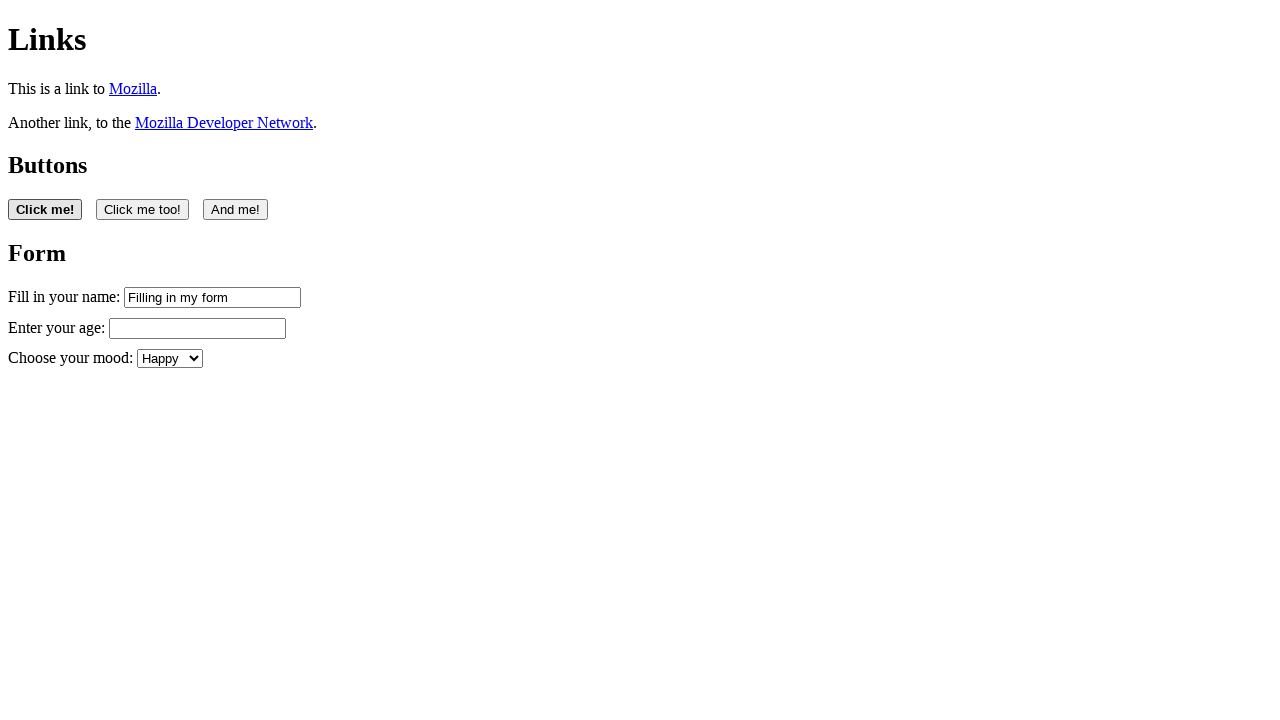